Tests working with multiple browser windows by storing the original window reference, clicking a link to open a new window, then iterating through all windows to find and switch to the new one, verifying page titles for both windows.

Starting URL: https://the-internet.herokuapp.com/windows

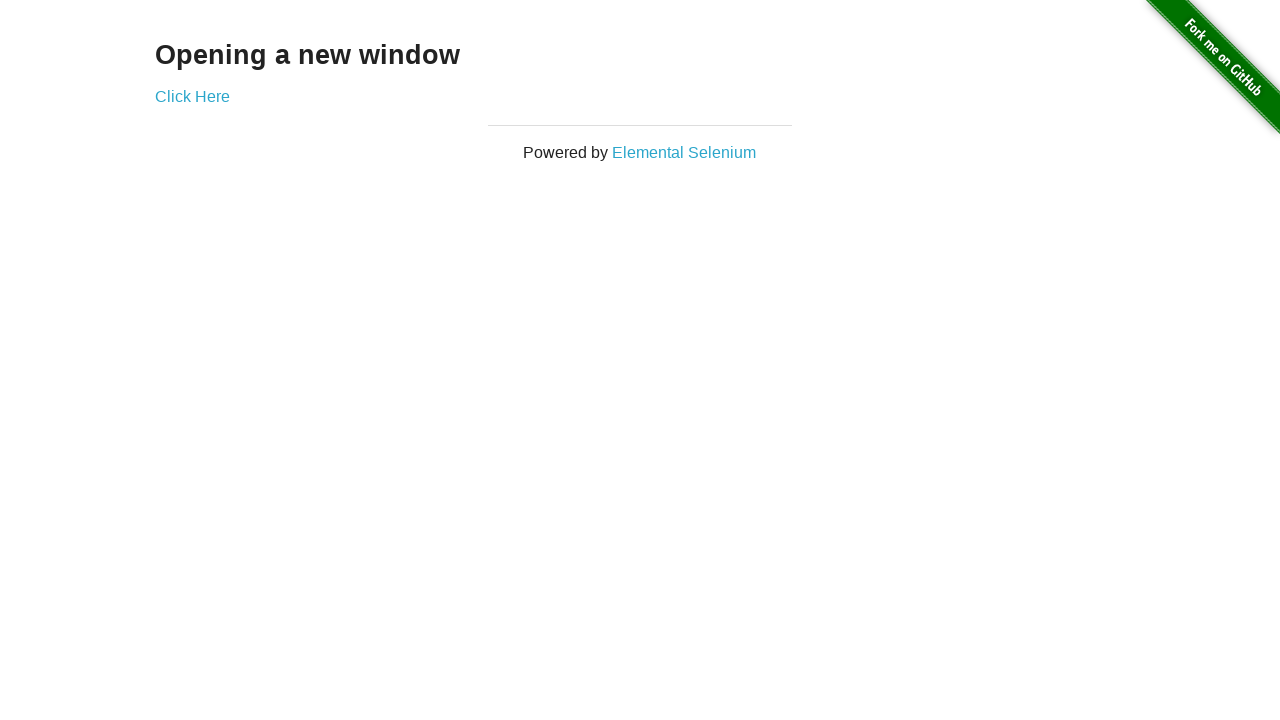

Stored reference to the original page
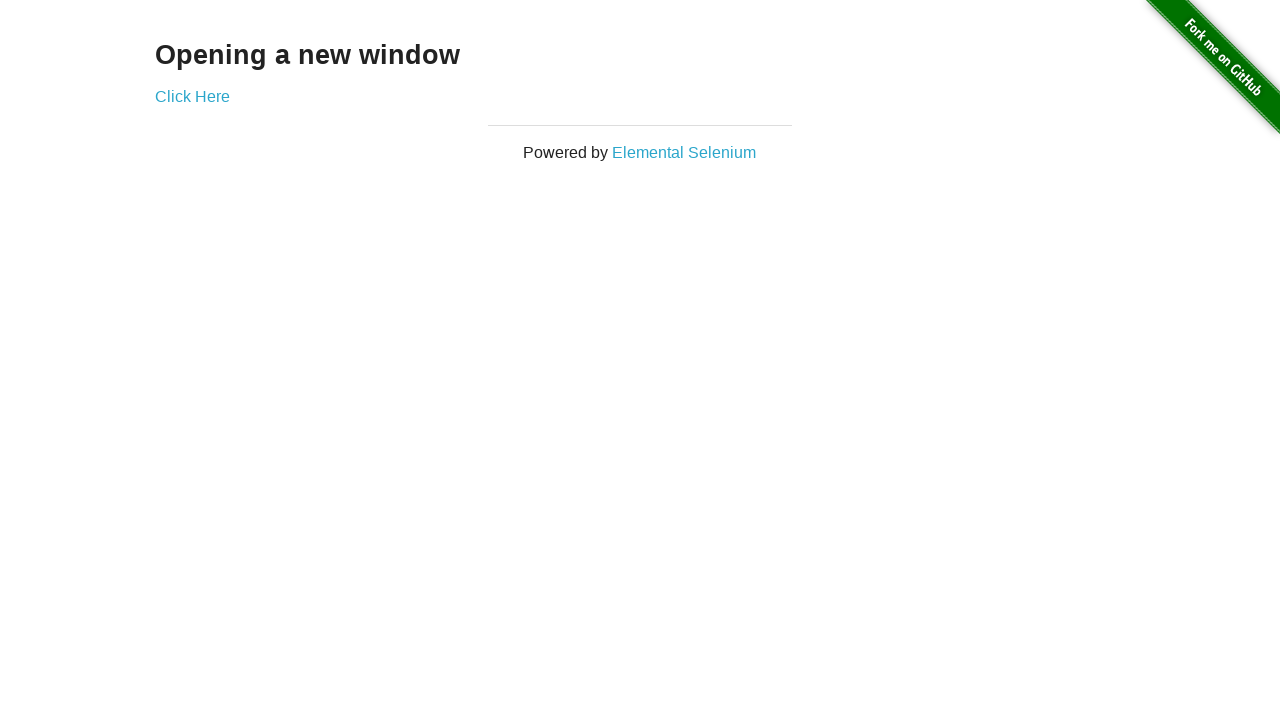

Clicked link to open new window at (192, 96) on .example a
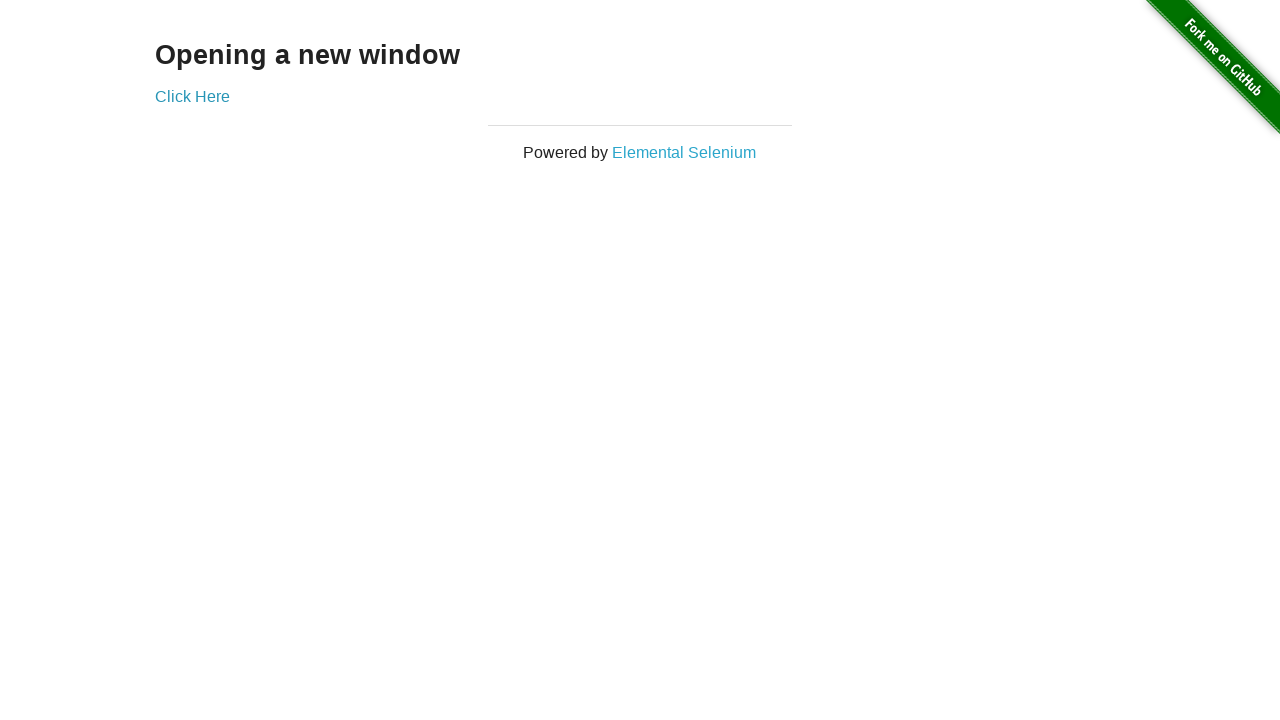

Captured reference to the new page
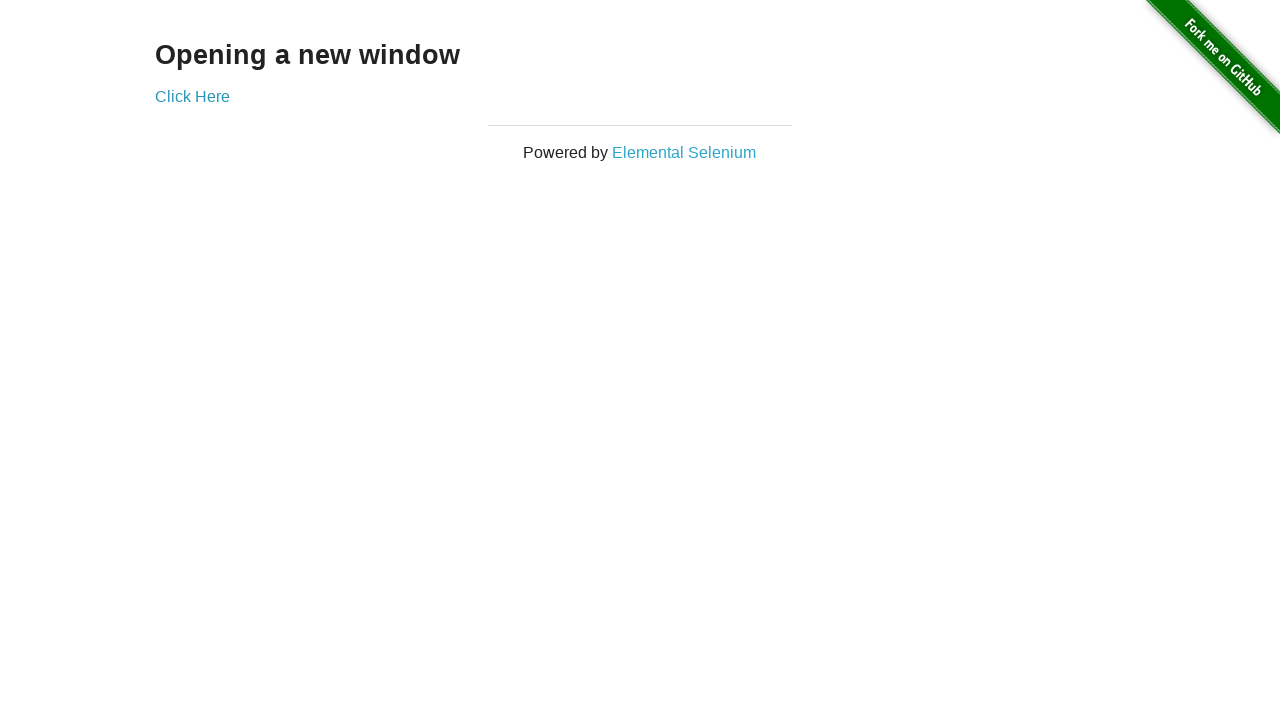

New page finished loading
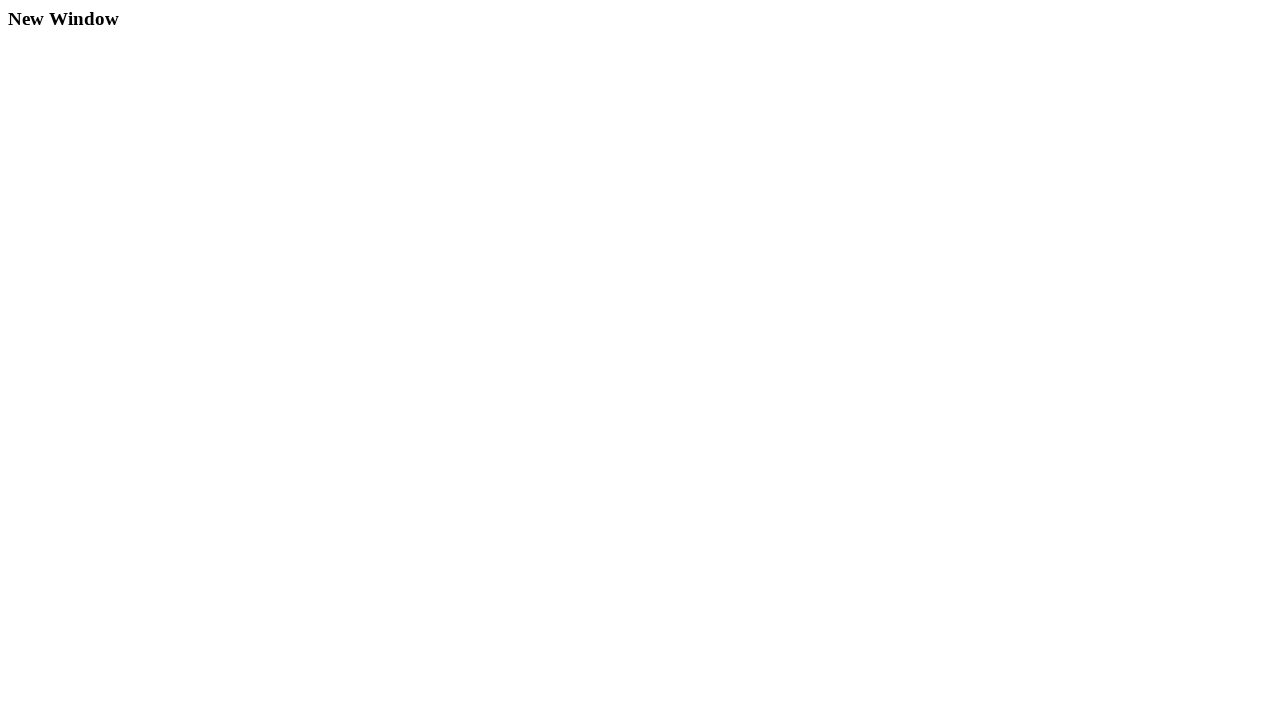

Verified original page title is 'The Internet'
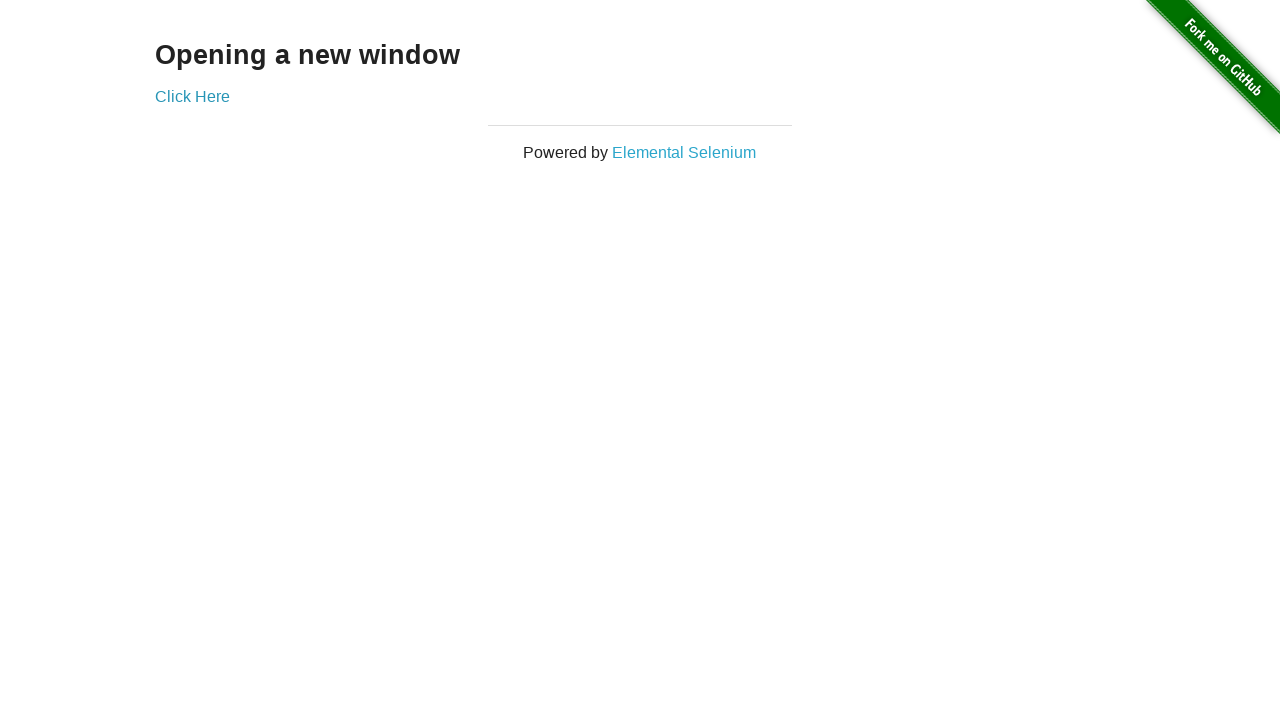

Waited for new page title to be populated
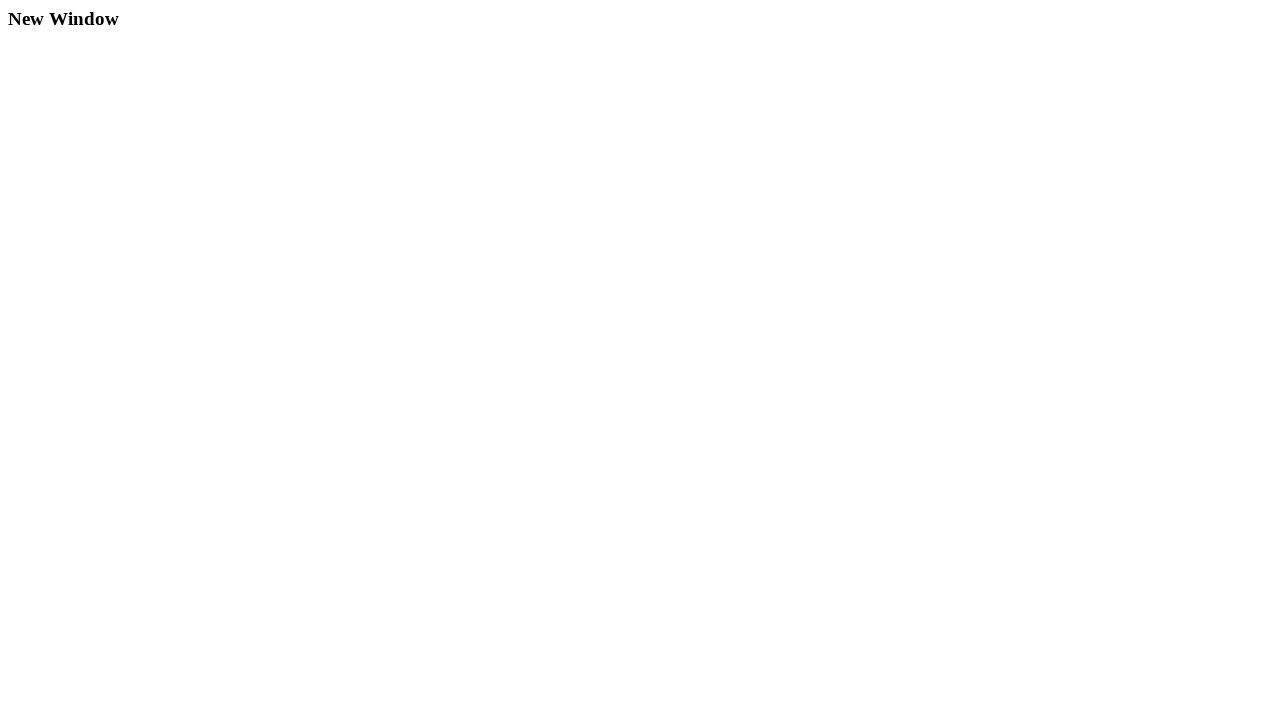

Verified new page title is 'New Window'
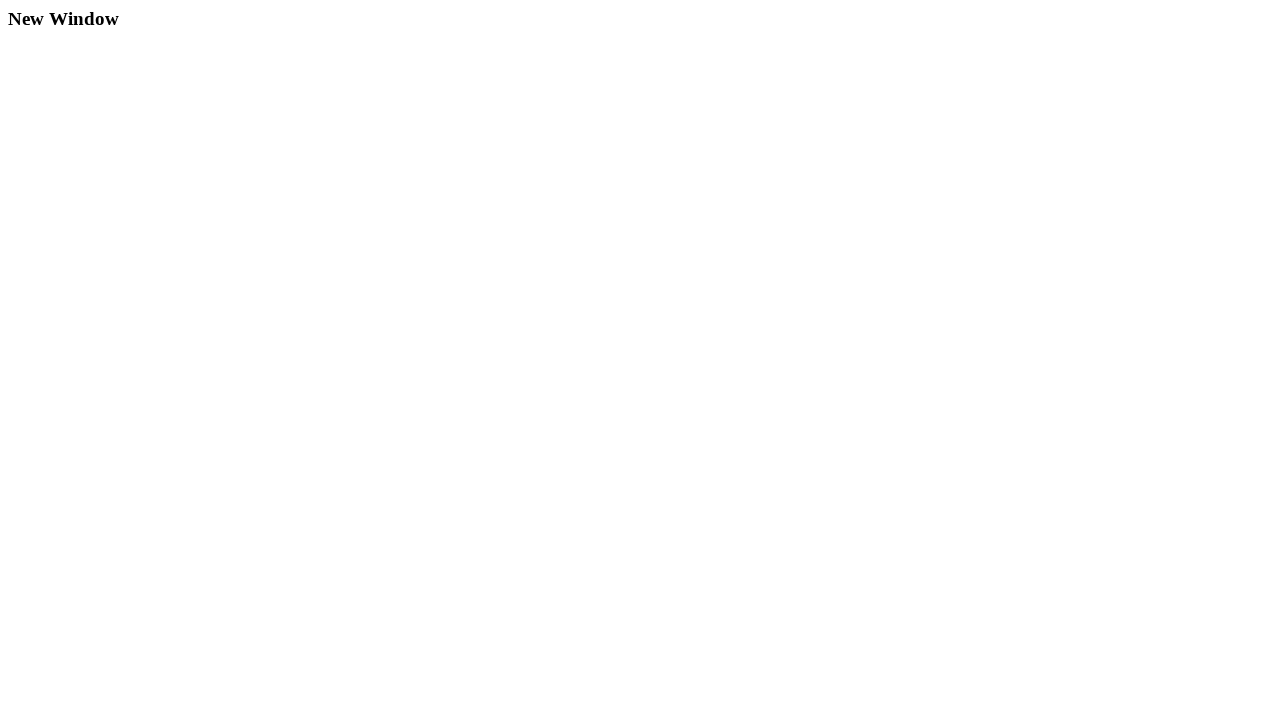

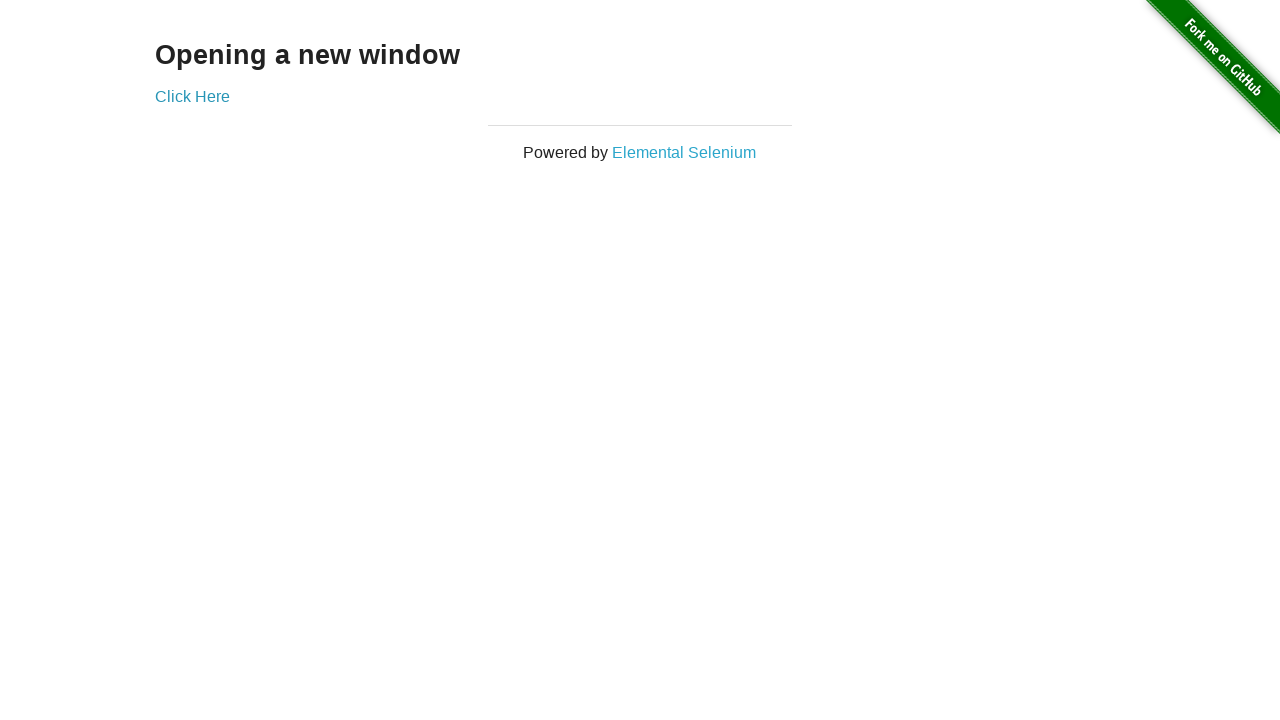